Navigates to Form Authentication page and verifies that Username and Password labels are present

Starting URL: https://the-internet.herokuapp.com/

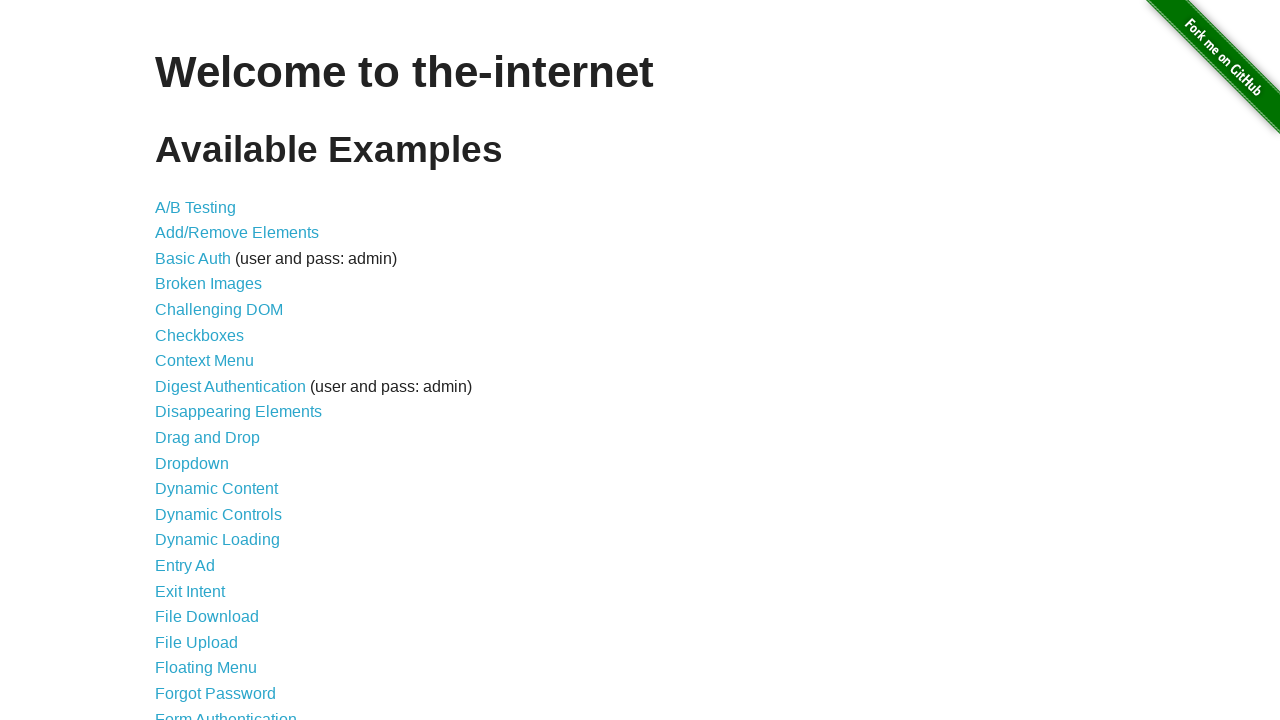

Navigated to the-internet.herokuapp.com homepage
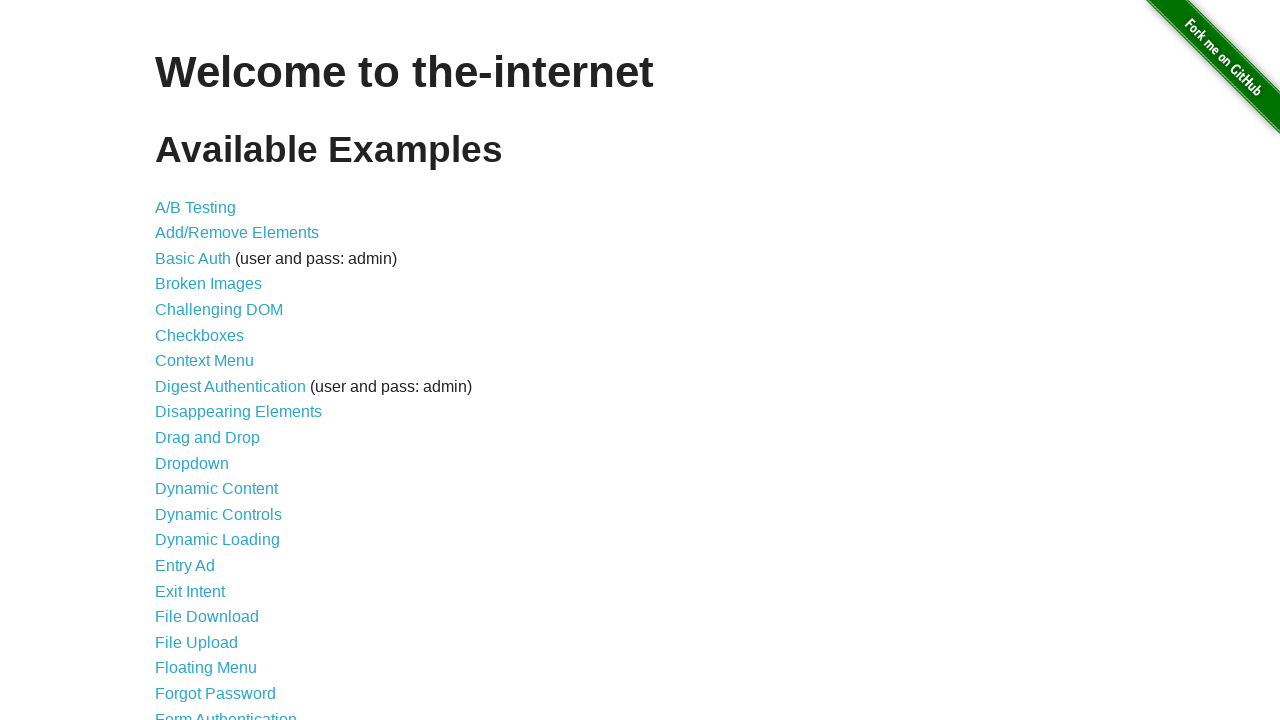

Clicked on Form Authentication link at (226, 712) on text=Form Authentication
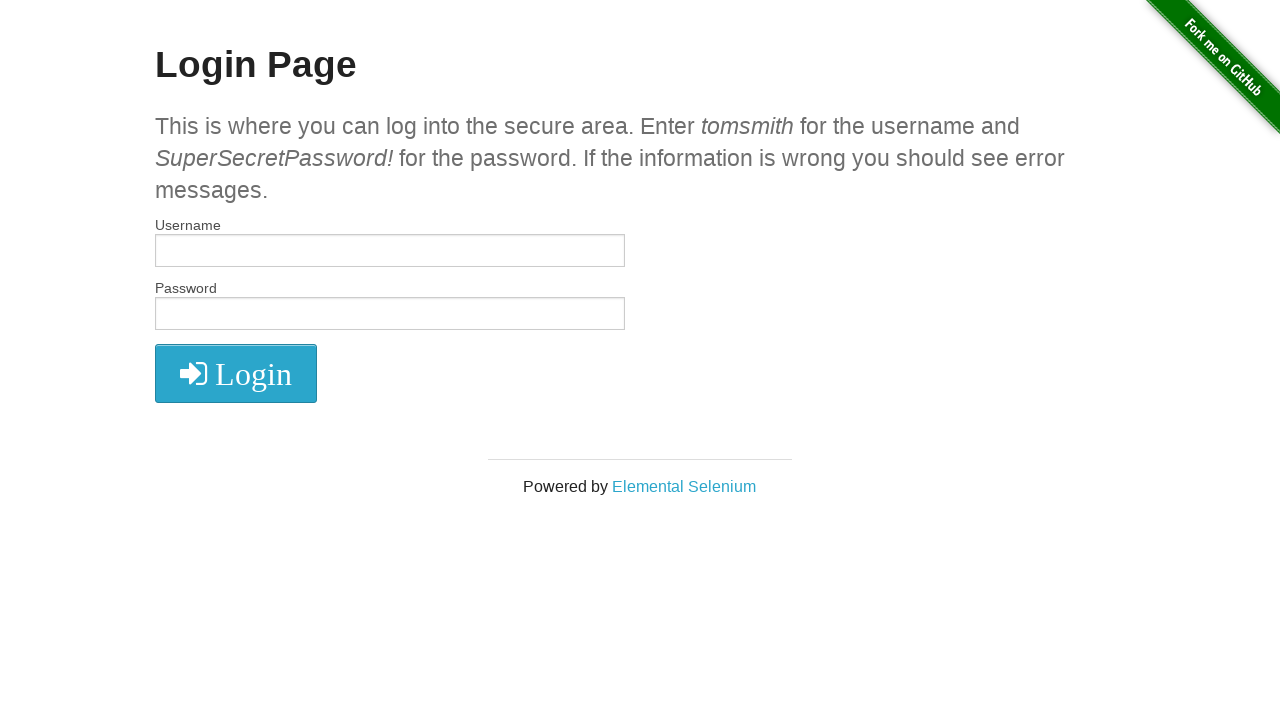

Username label is now visible
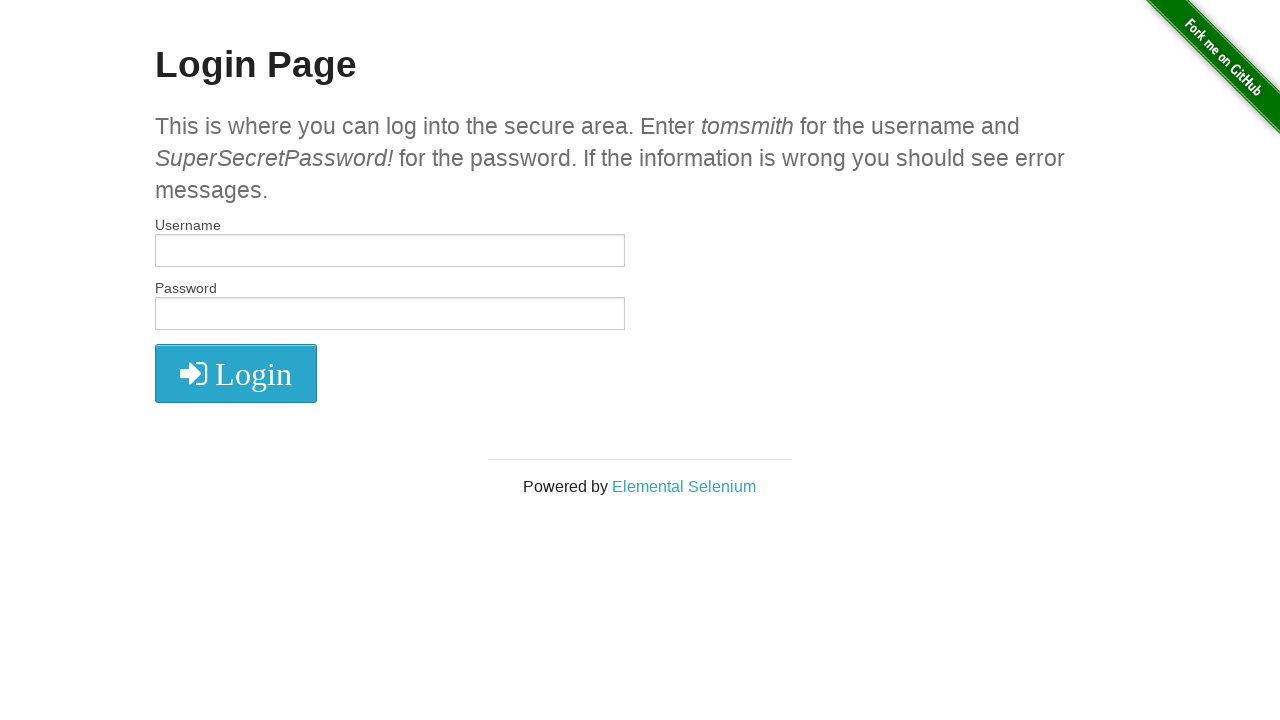

Password label is now visible
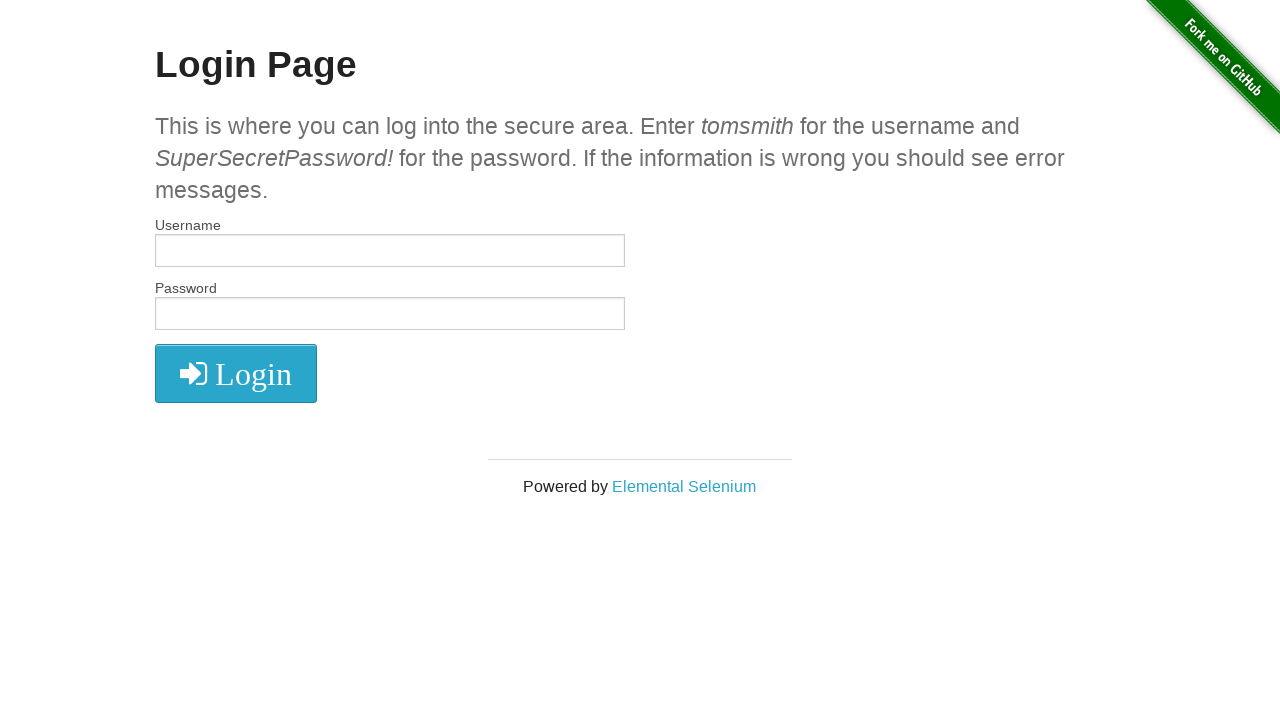

Verified Username label is present
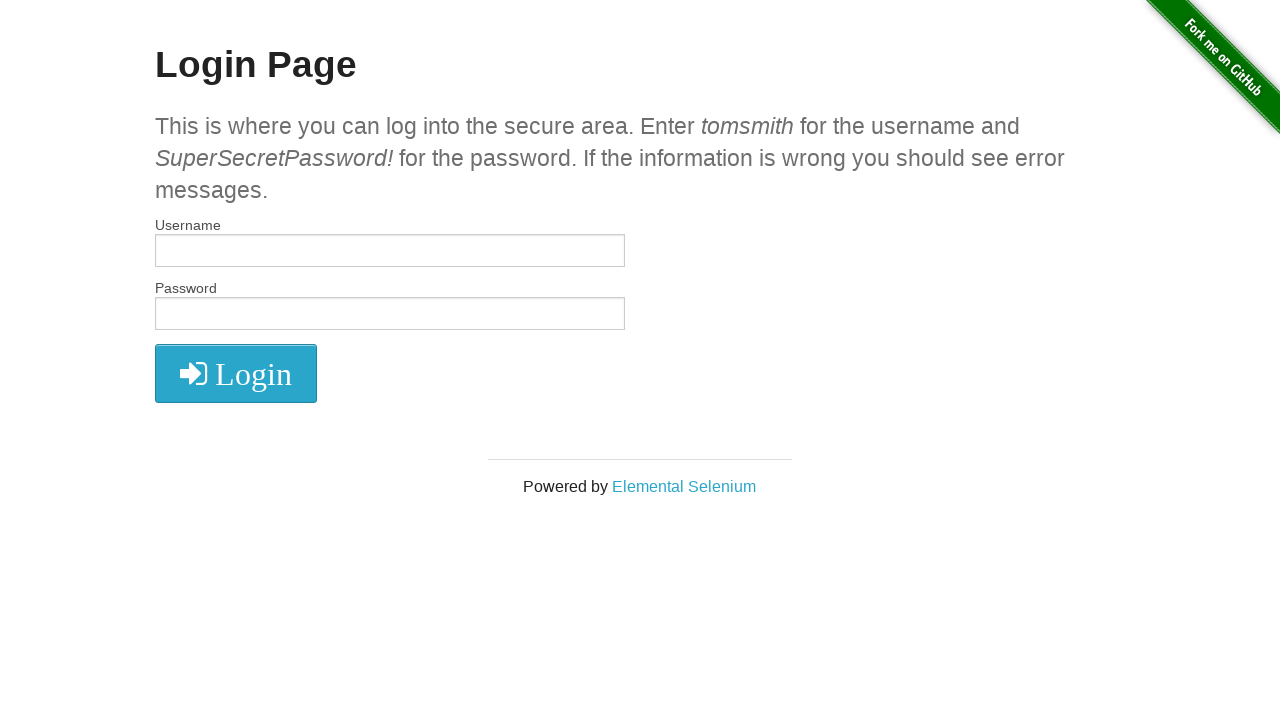

Verified Password label is present
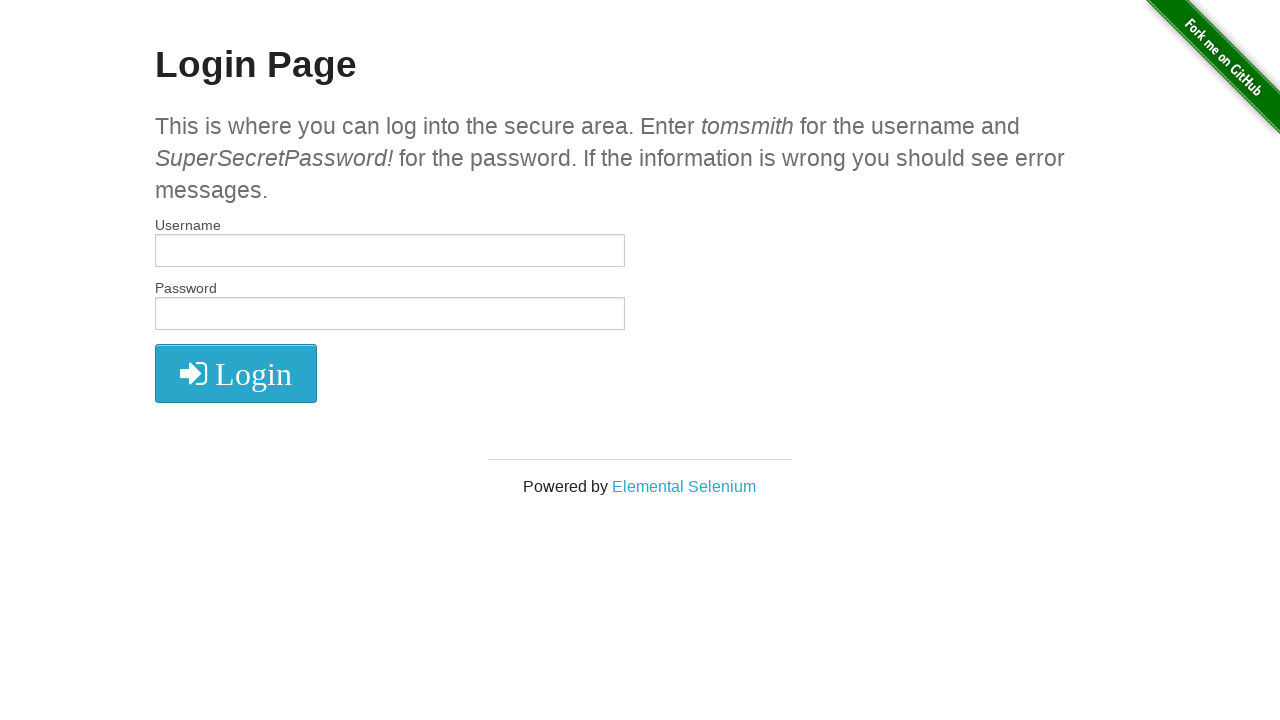

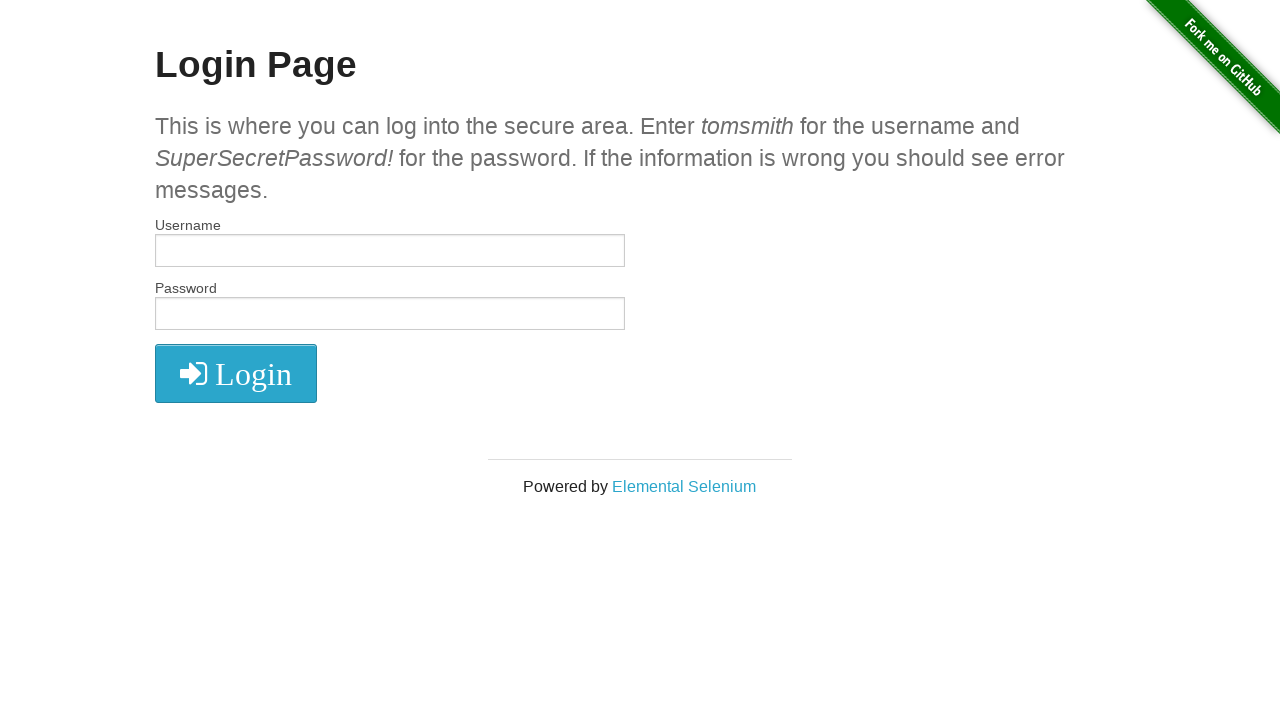